Tests the Class Attribute page by clicking its link, validating the title, and testing the button with alert handling

Starting URL: http://uitestingplayground.com/

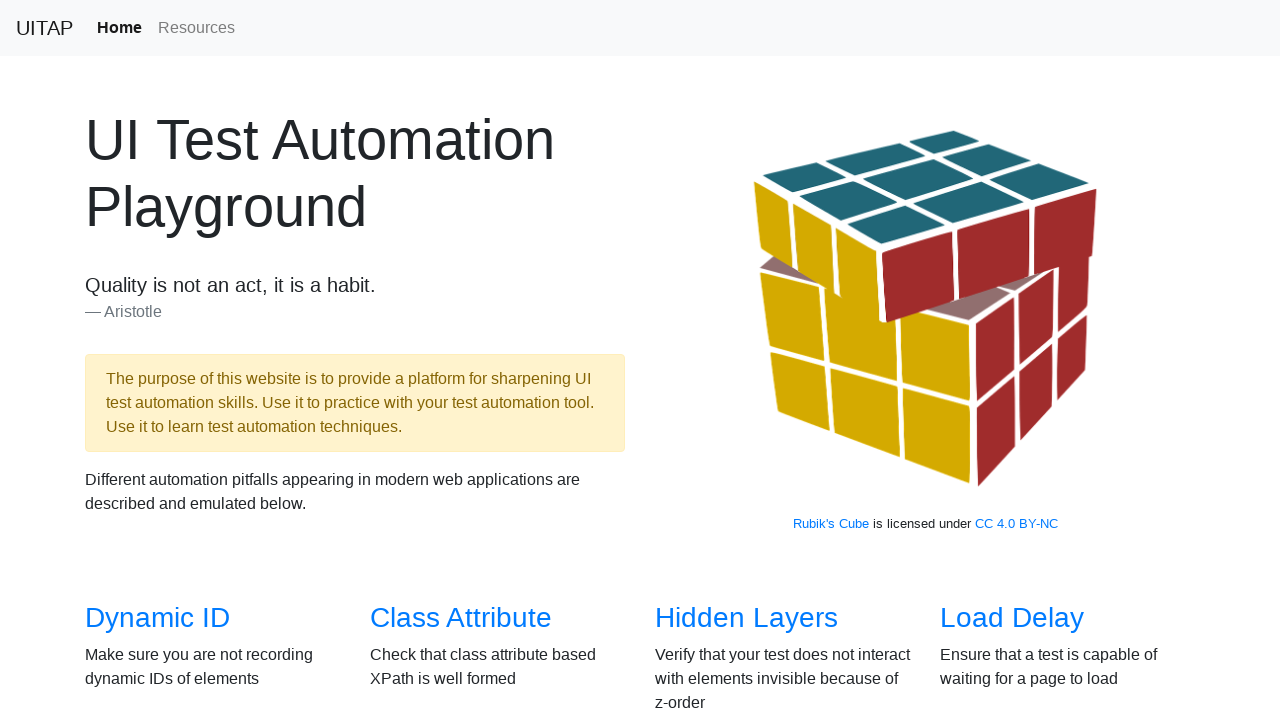

Clicked on Class Attribute link at (461, 618) on xpath=/html/body/section[2]/div/div[1]/div[2]/h3/a
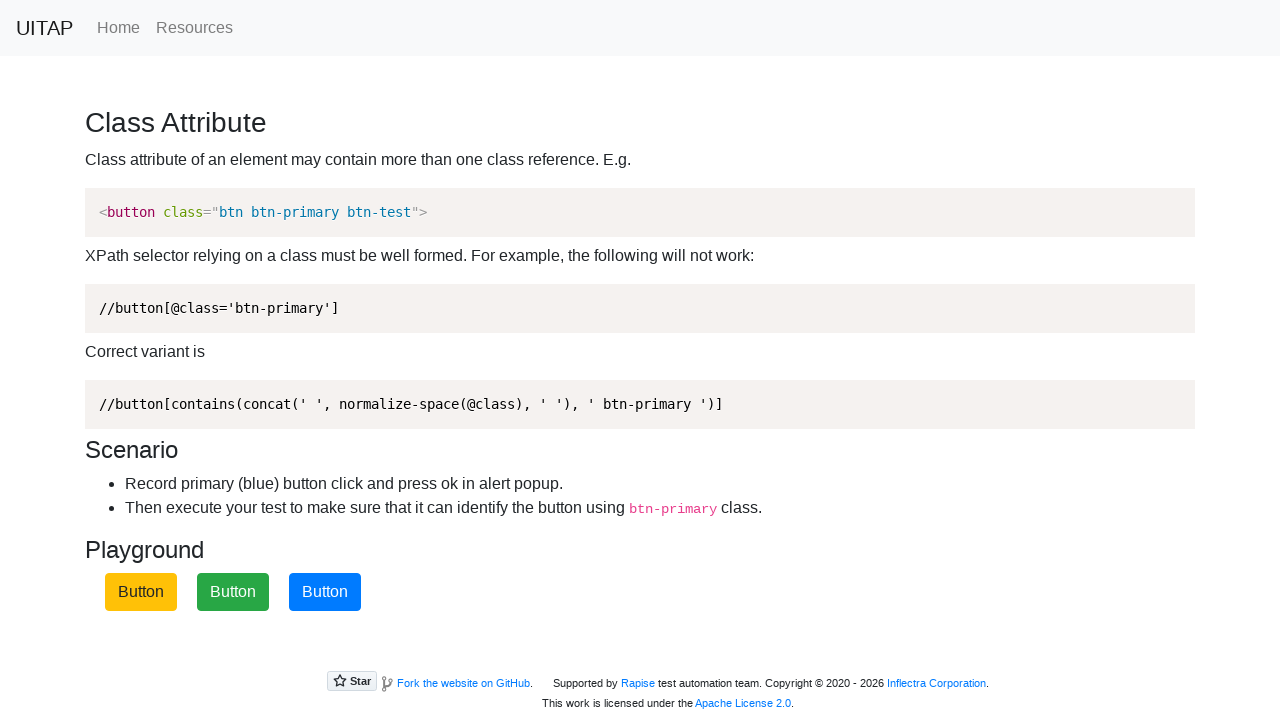

Verified page title is 'Class Attribute'
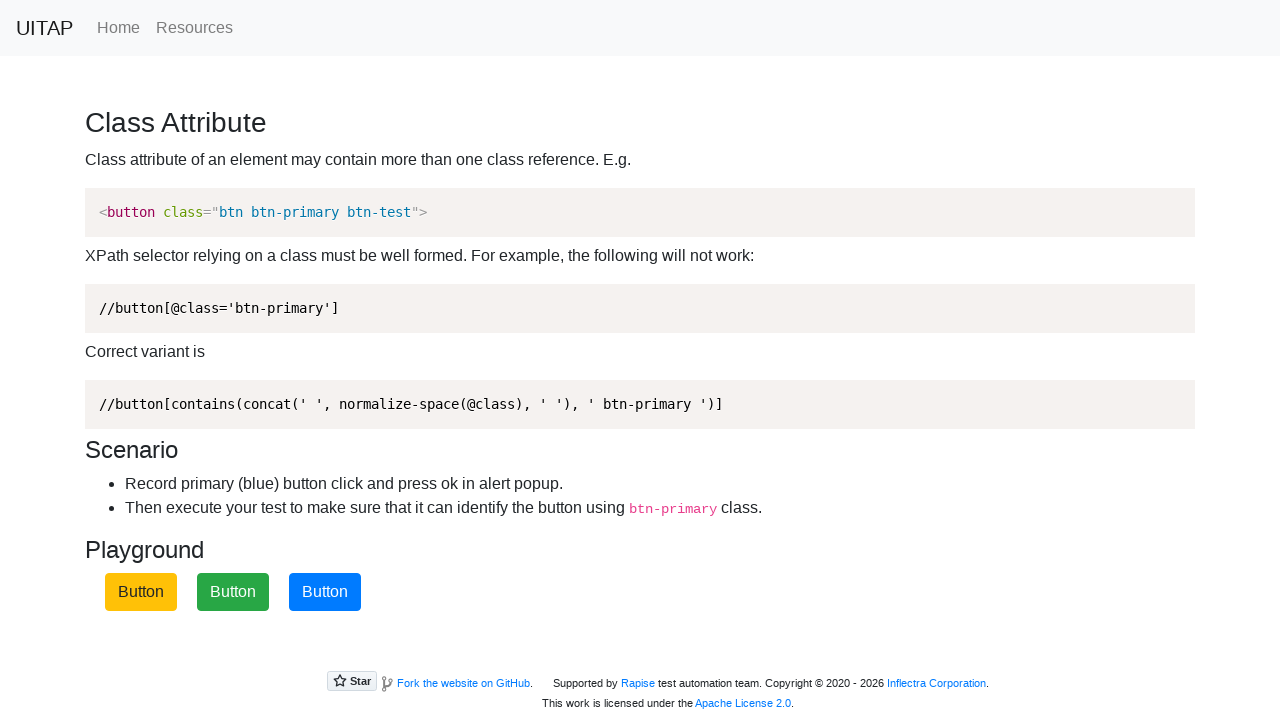

Set up dialog handler to accept alerts
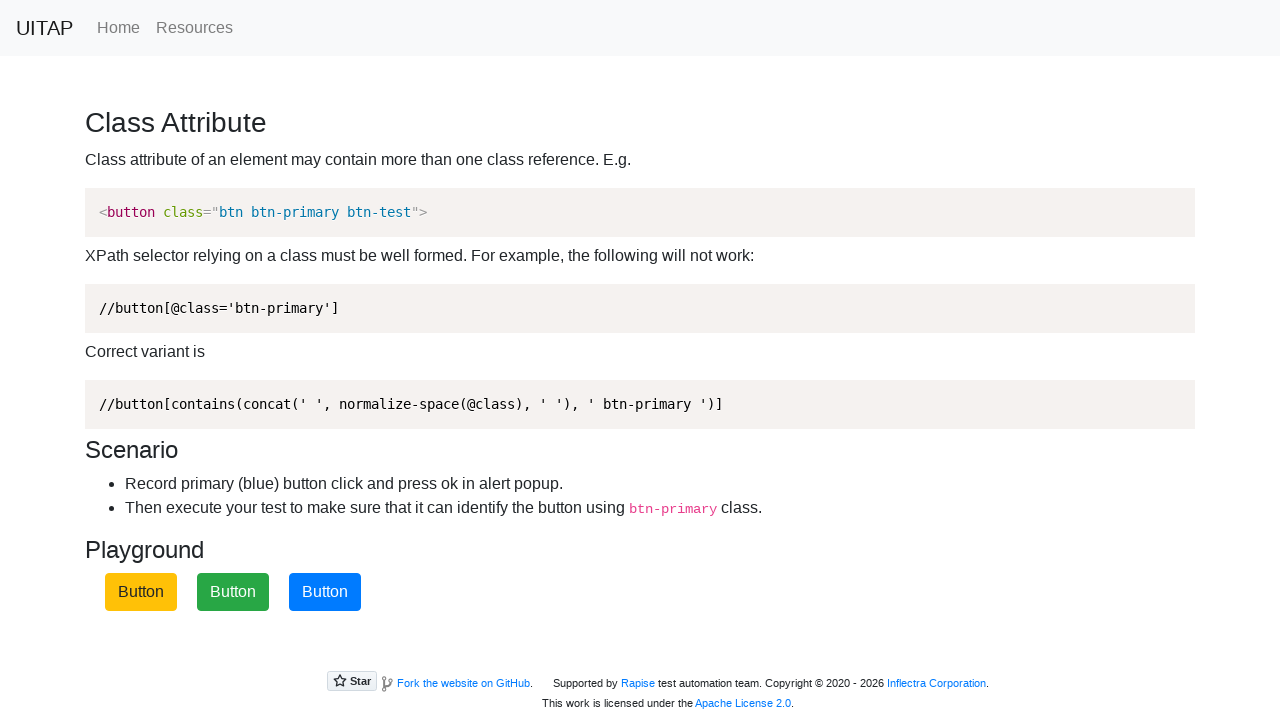

Clicked primary button and accepted alert at (325, 592) on .btn-primary
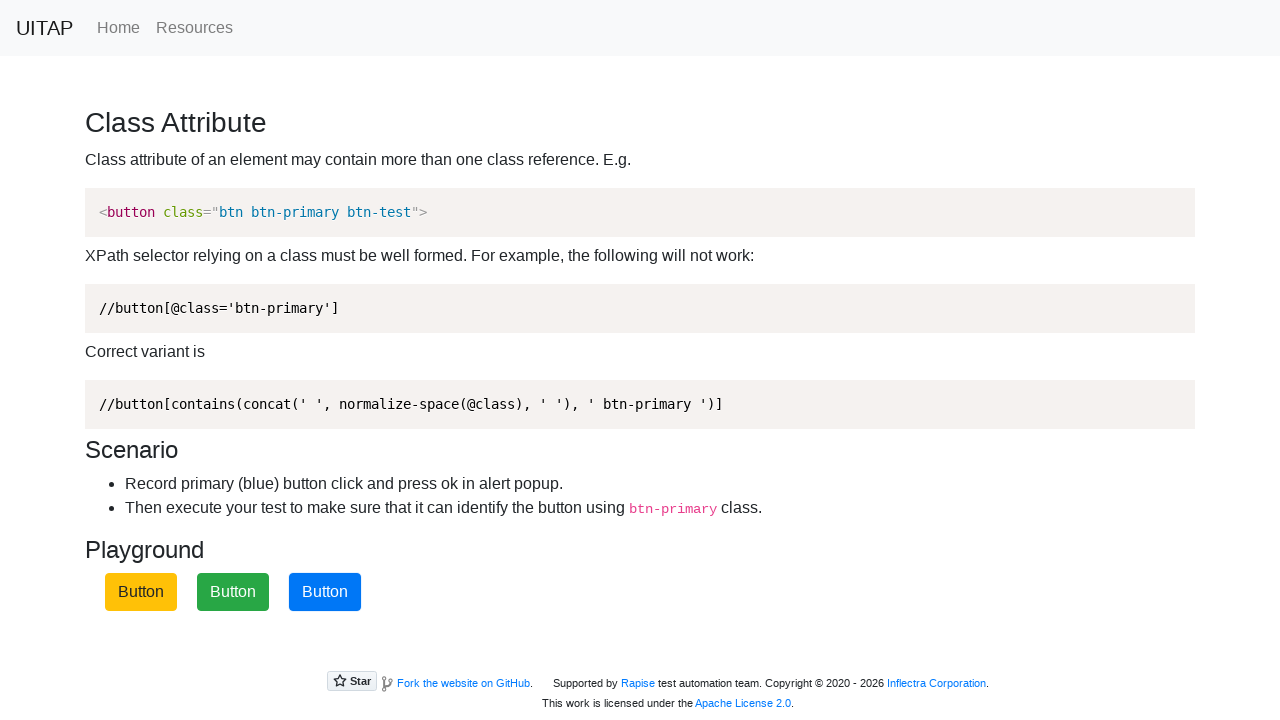

Navigated back to previous page
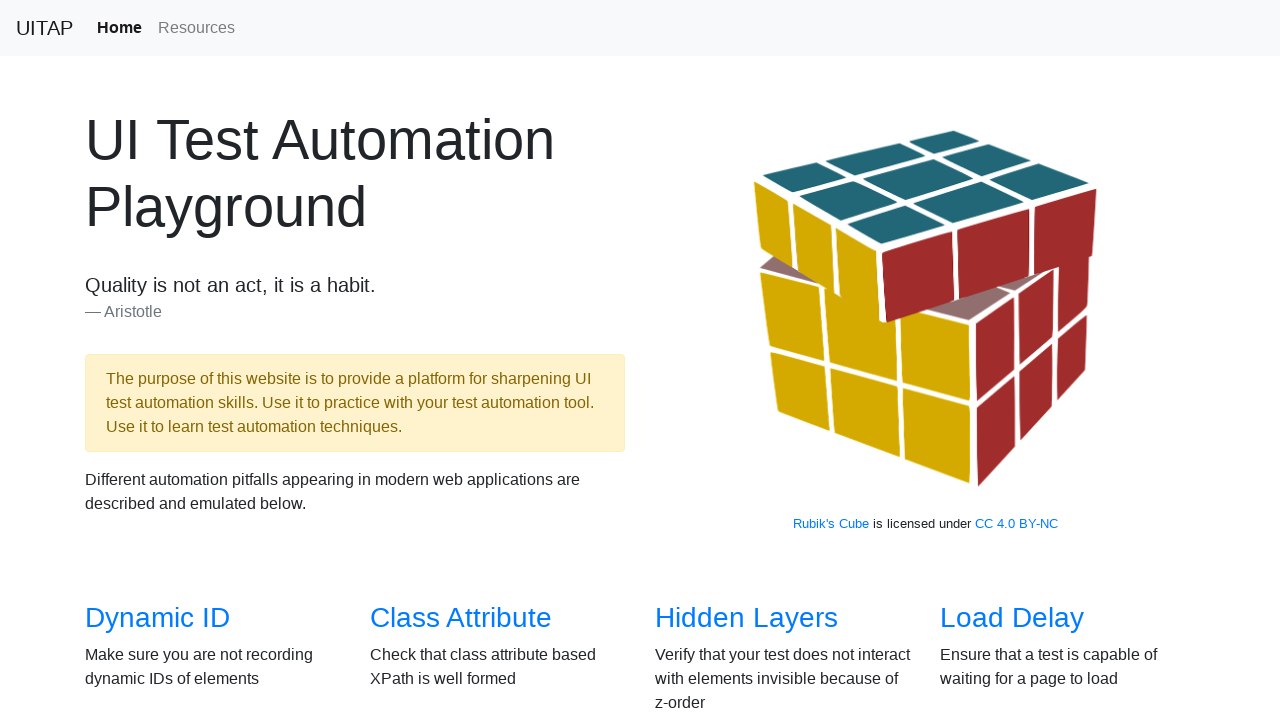

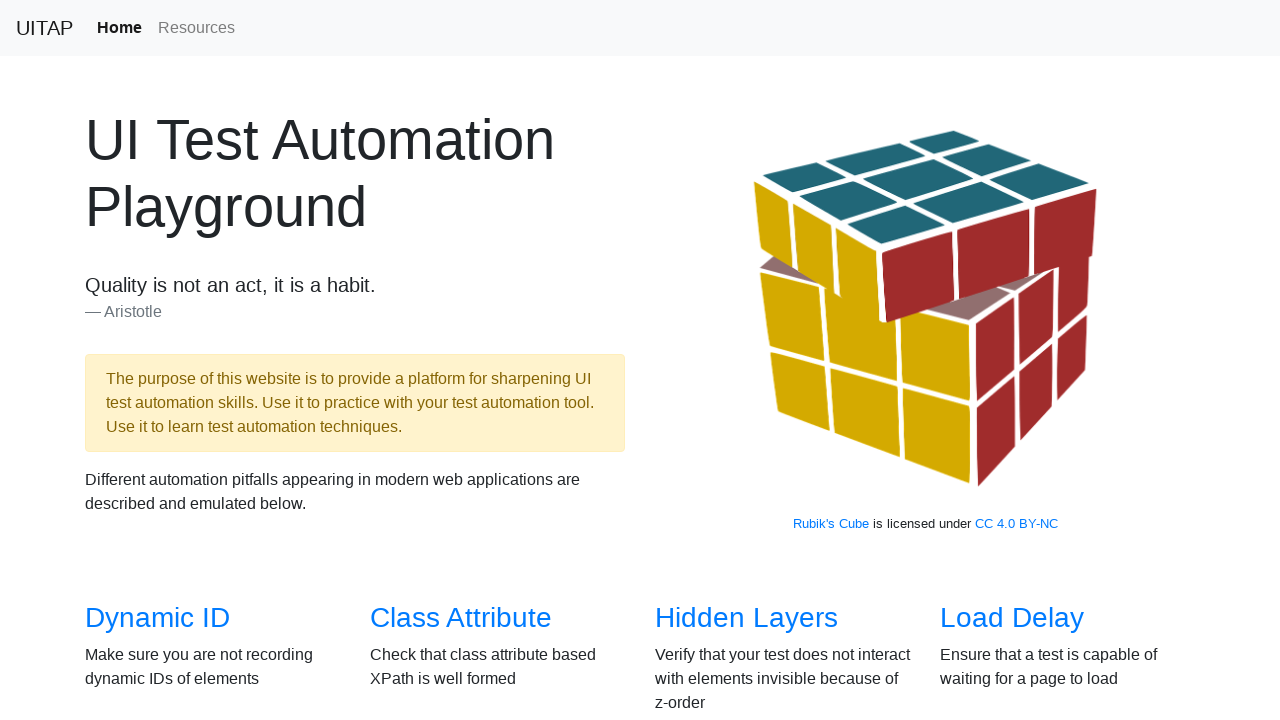